Tests JavaScript confirmation dialog by dismissing it and verifying the "You pressed Cancel!" message appears

Starting URL: http://automationbykrishna.com

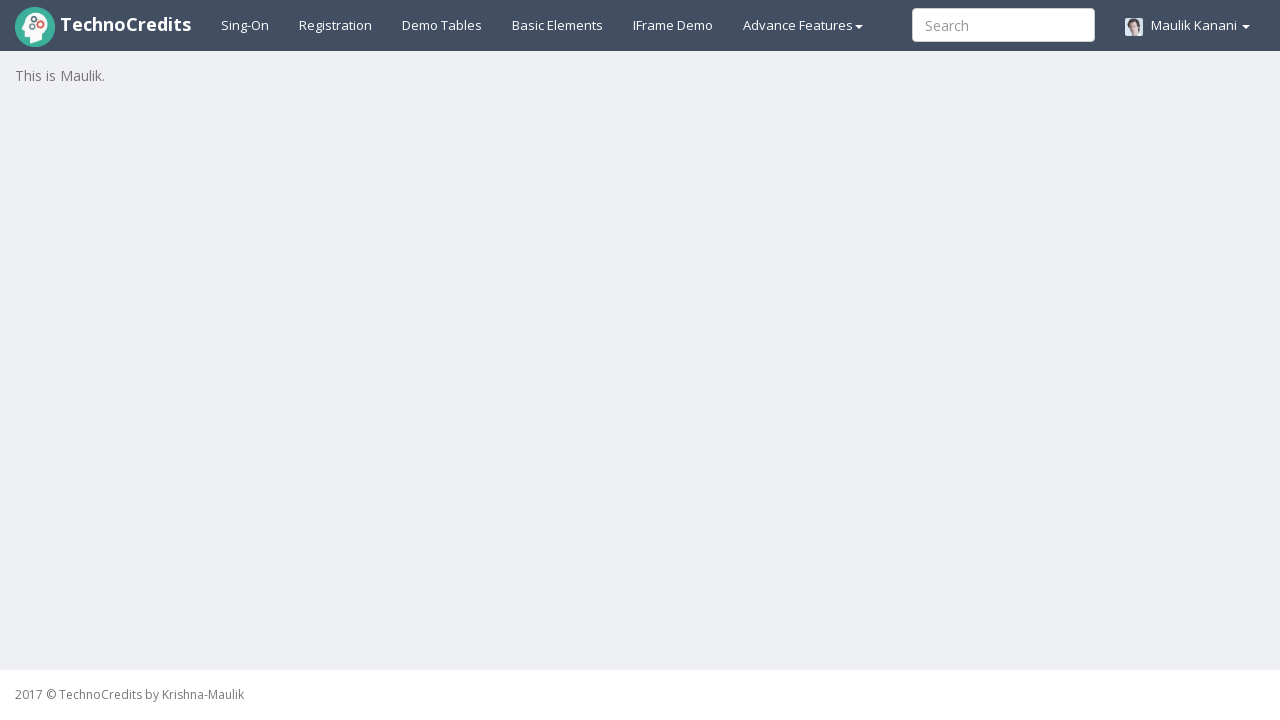

Clicked on Basic Element link at (558, 25) on #basicelements
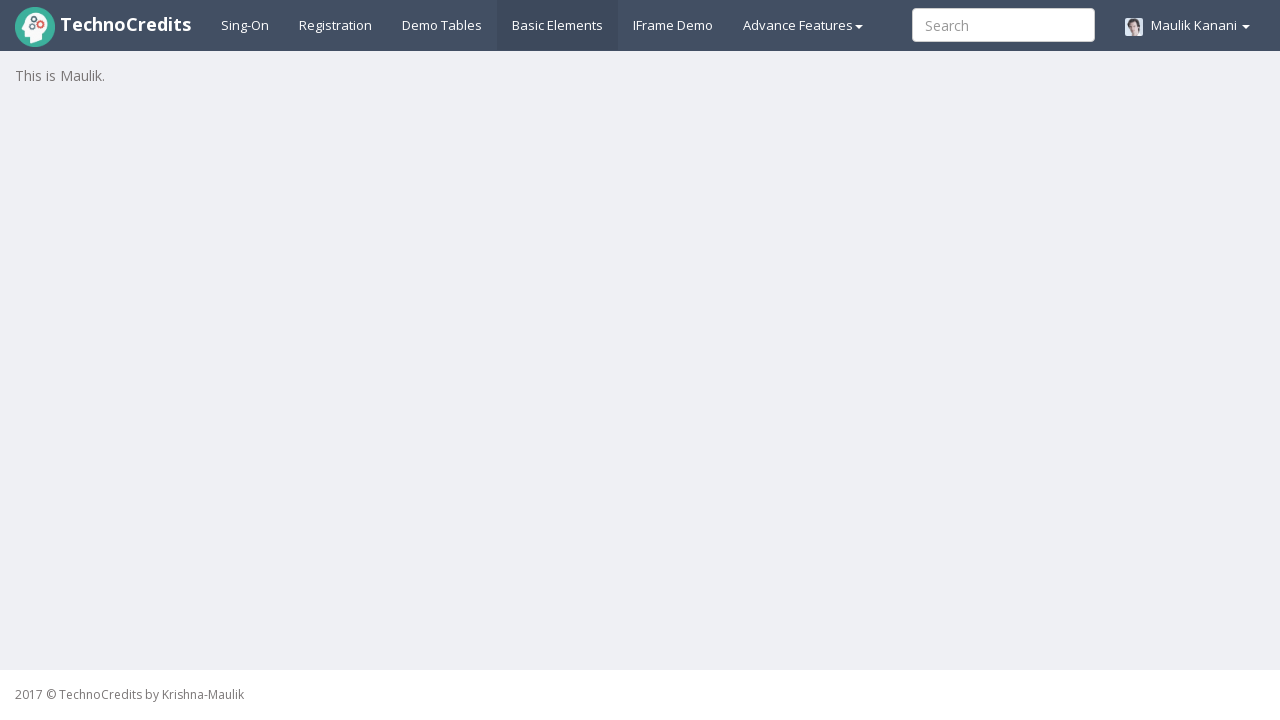

Clicked on Javascript Confirmation button at (194, 578) on #javascriptConfirmBox
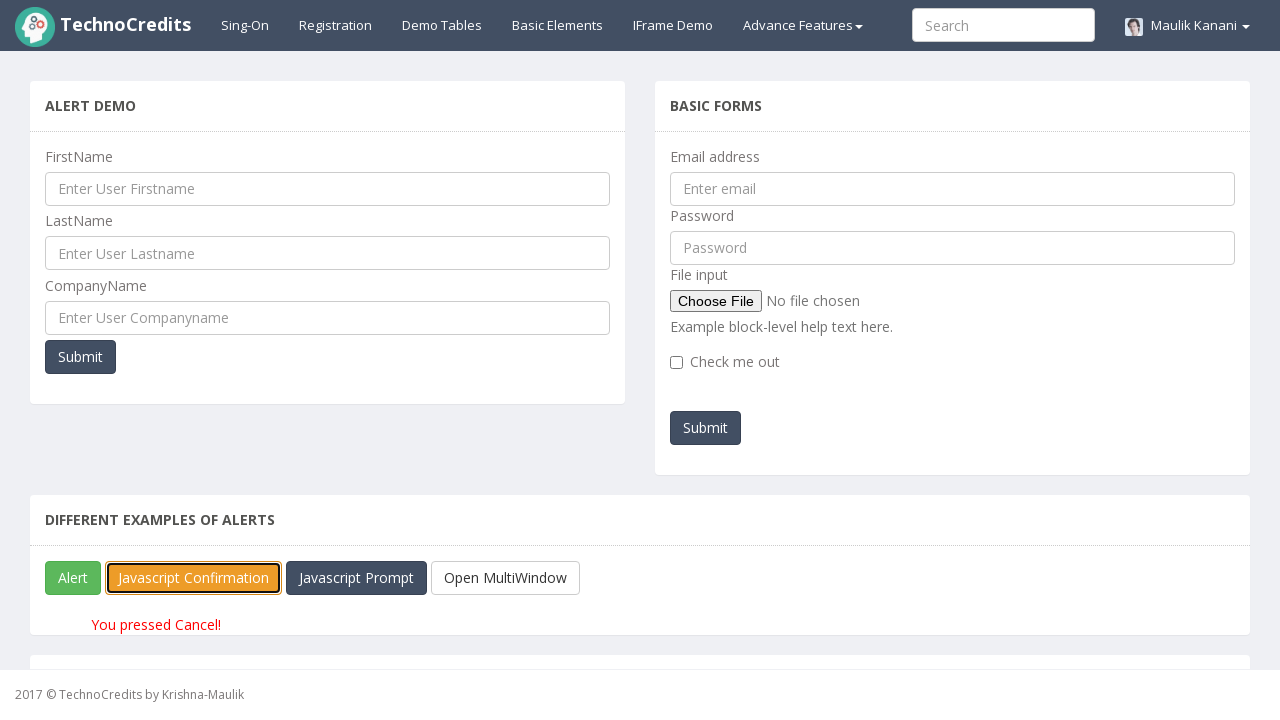

Set up dialog handler to dismiss confirmation
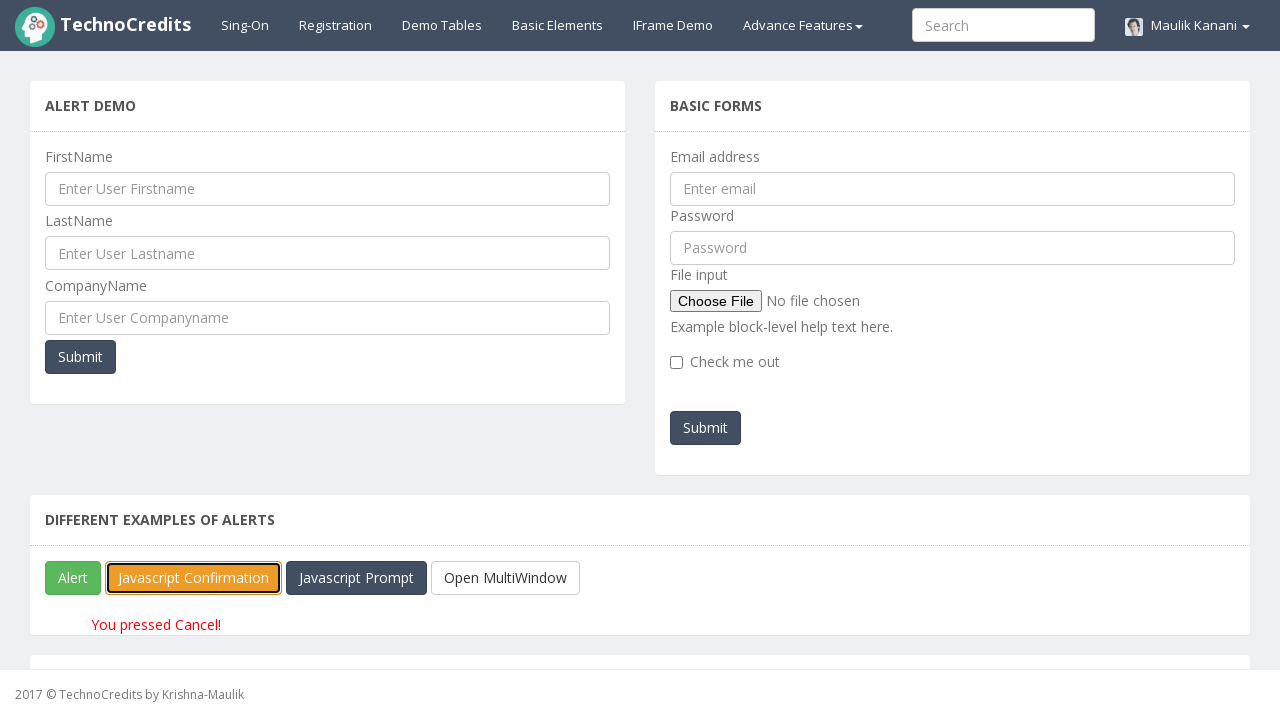

Clicked Javascript Confirmation button to trigger dialog at (194, 578) on #javascriptConfirmBox
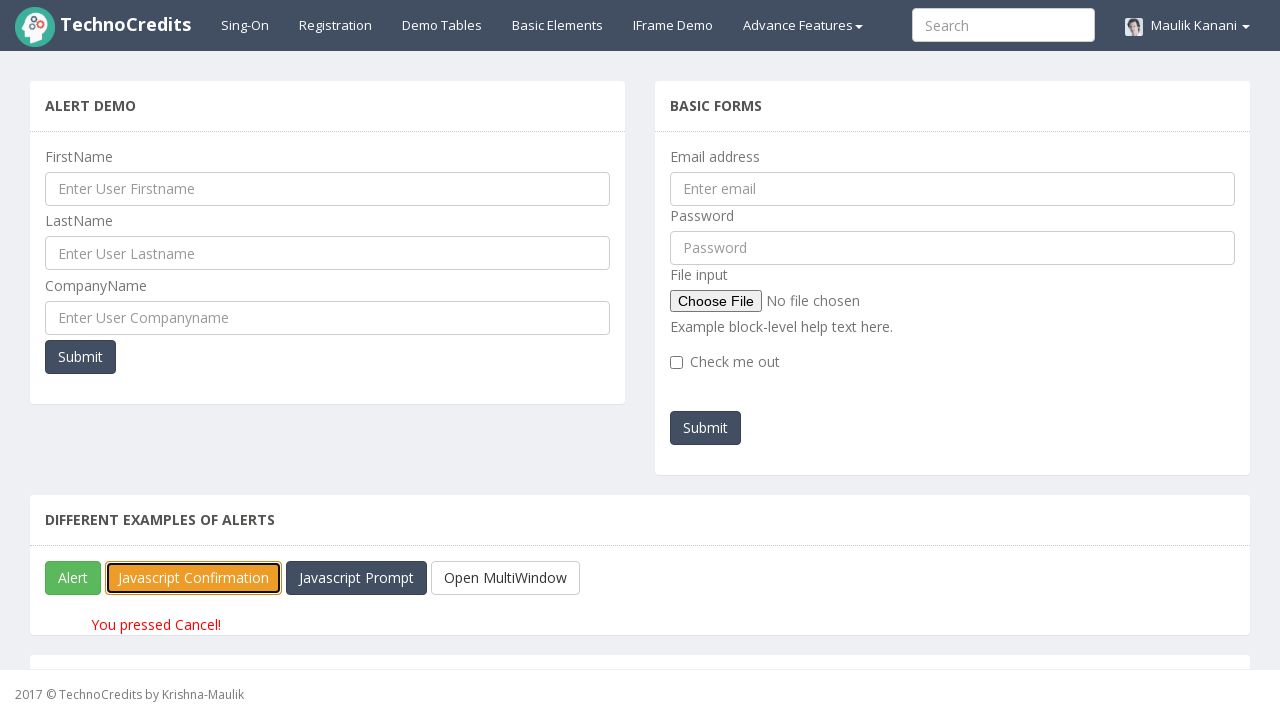

Verified 'You pressed Cancel!' message appears after dismissing confirmation dialog
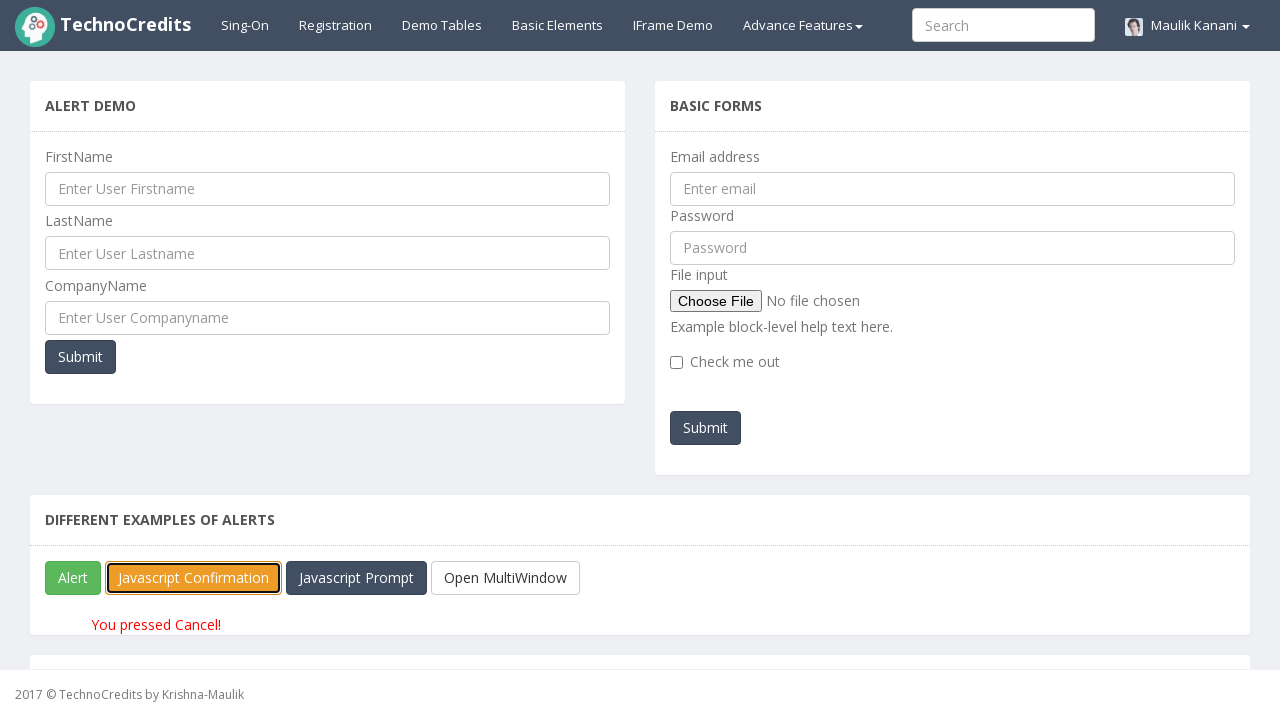

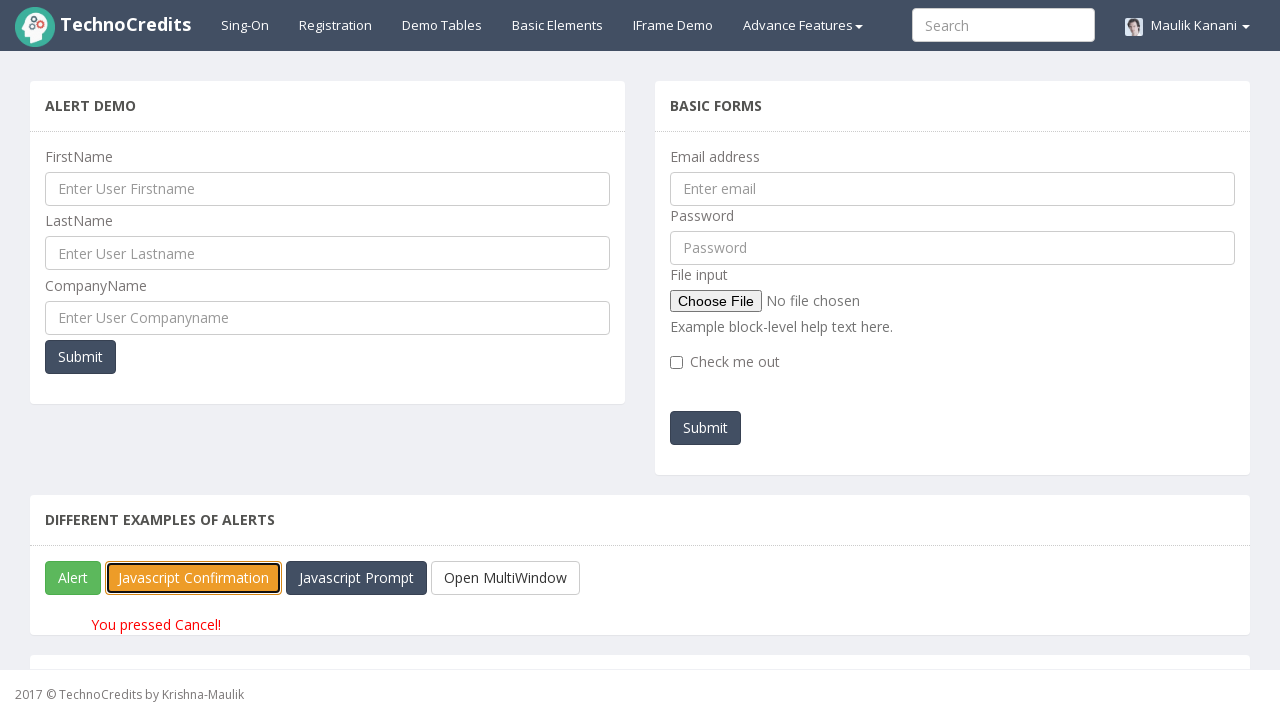